Tests a JavaScript prompt dialog by clicking the third alert button, typing text into the prompt, clicking OK, and verifying the entered text appears in the result

Starting URL: https://testcenter.techproeducation.com/index.php?page=javascript-alerts

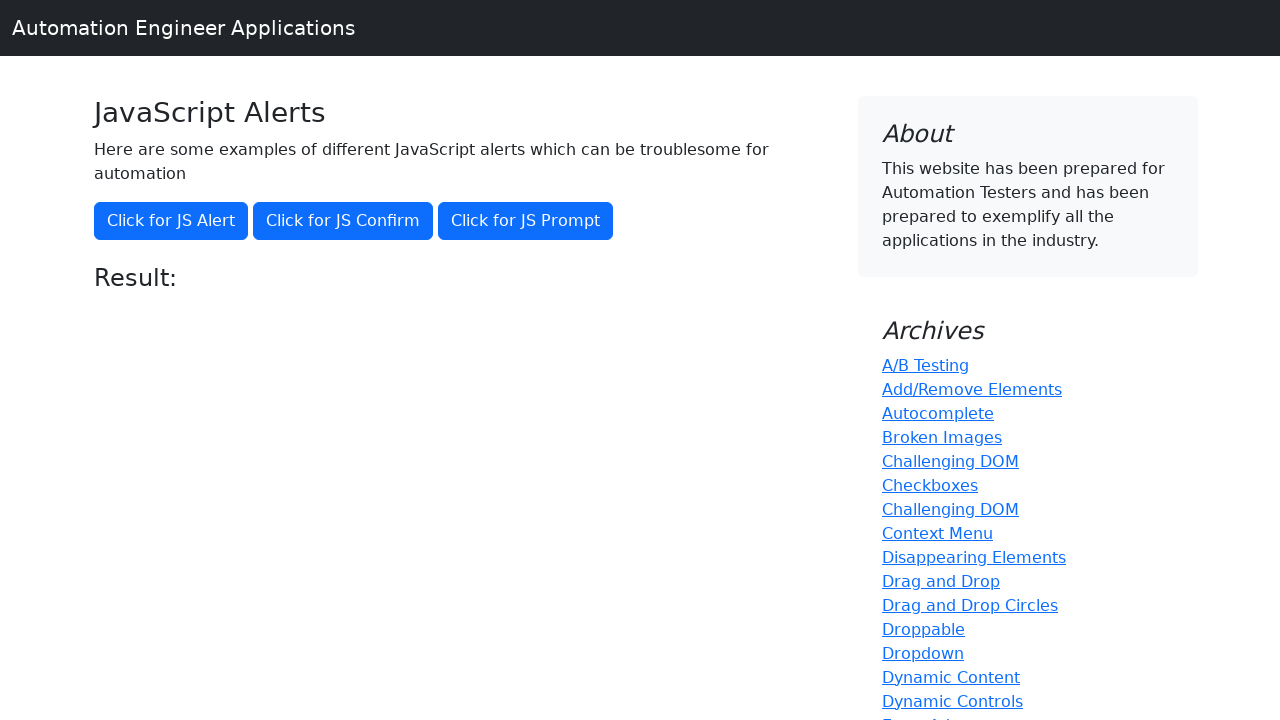

Set up dialog handler to accept prompt with text 'Hello World'
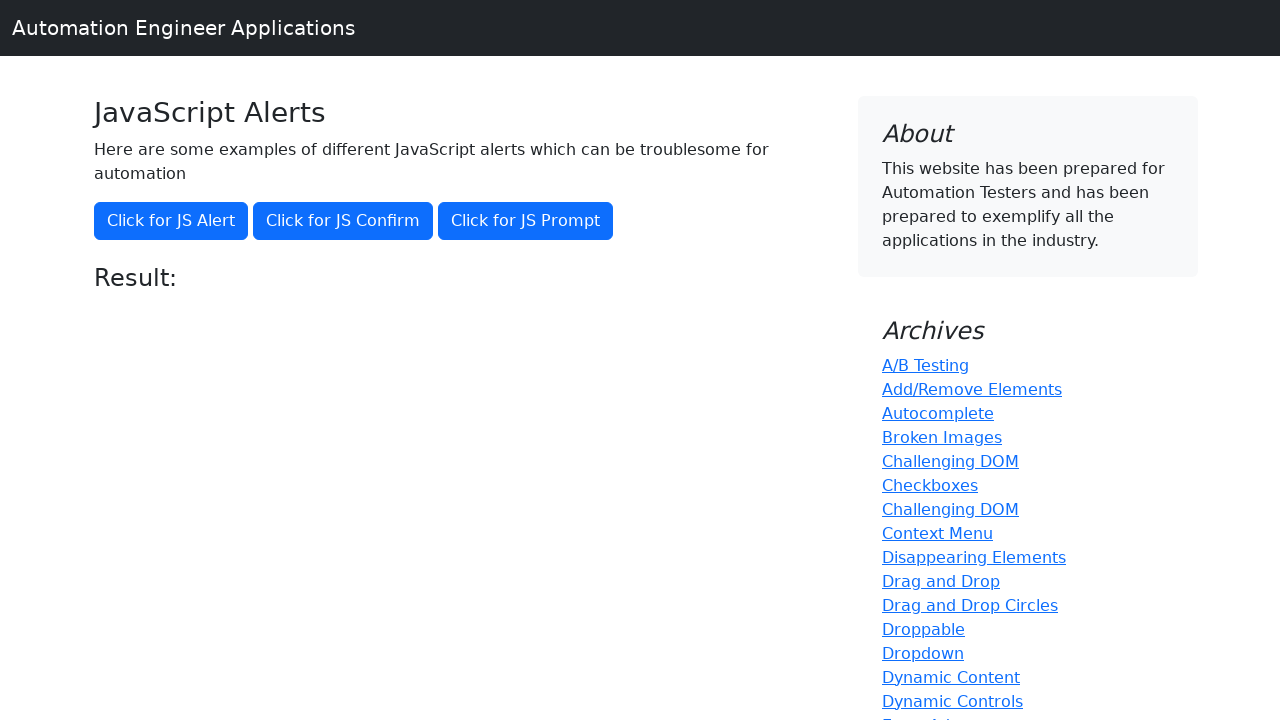

Clicked the third alert button to trigger JavaScript prompt dialog at (526, 221) on xpath=//button[@onclick='jsPrompt()']
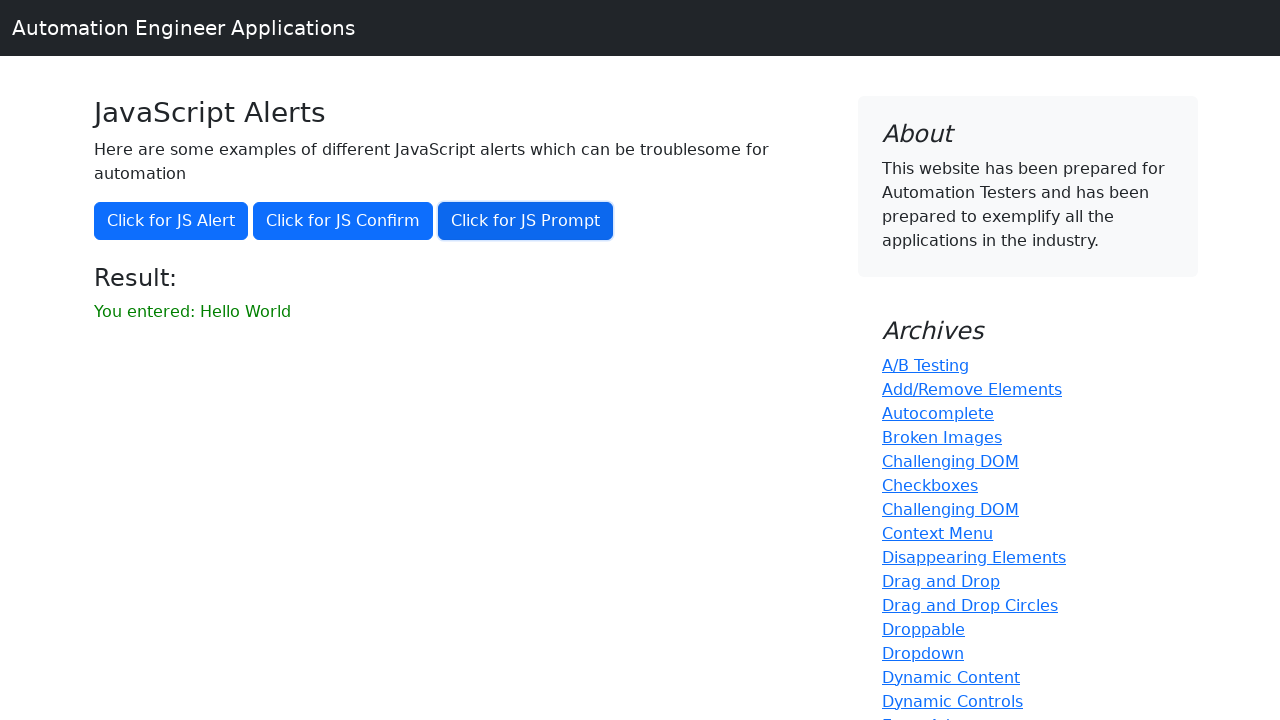

Waited for result element to appear
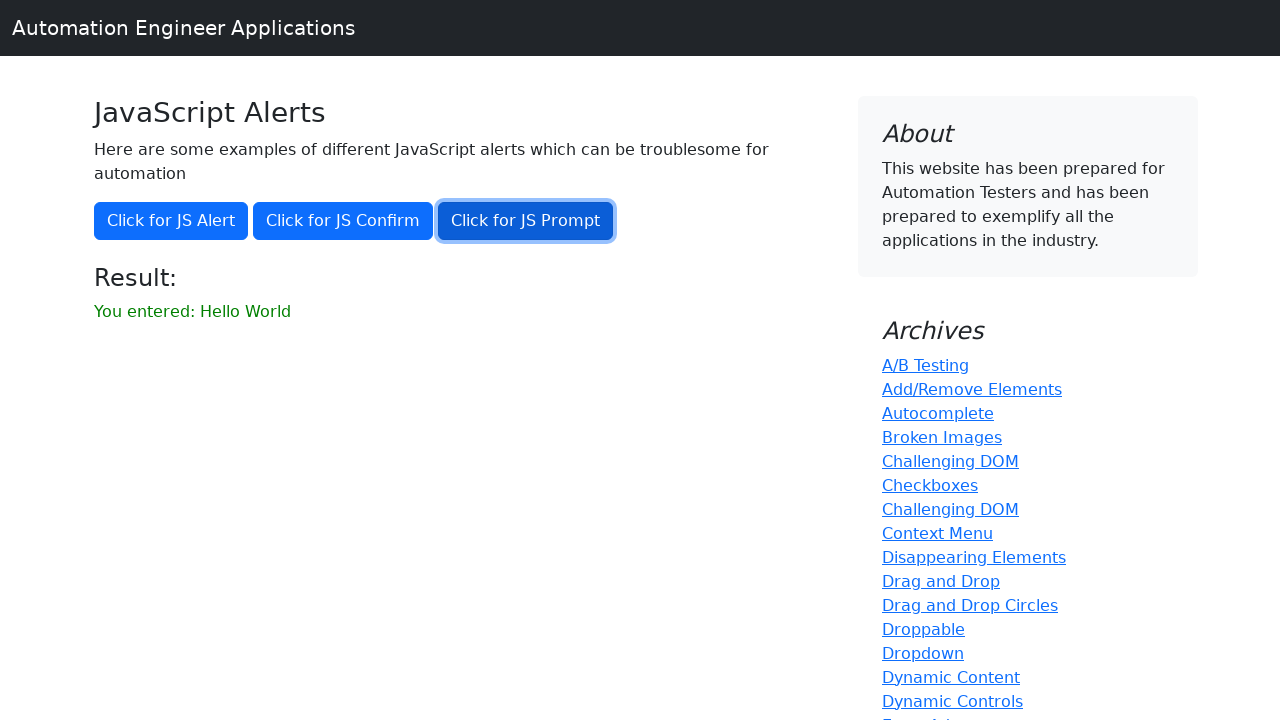

Retrieved text from result element
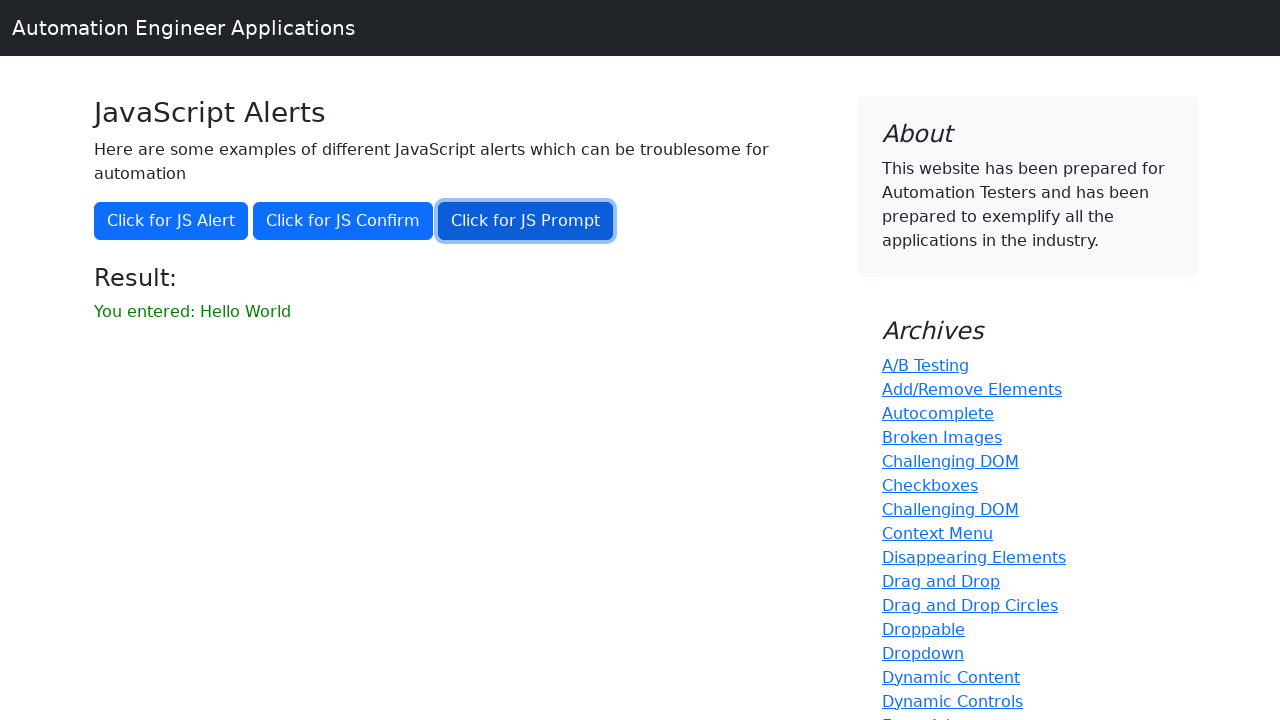

Verified that result text matches 'You entered: Hello World'
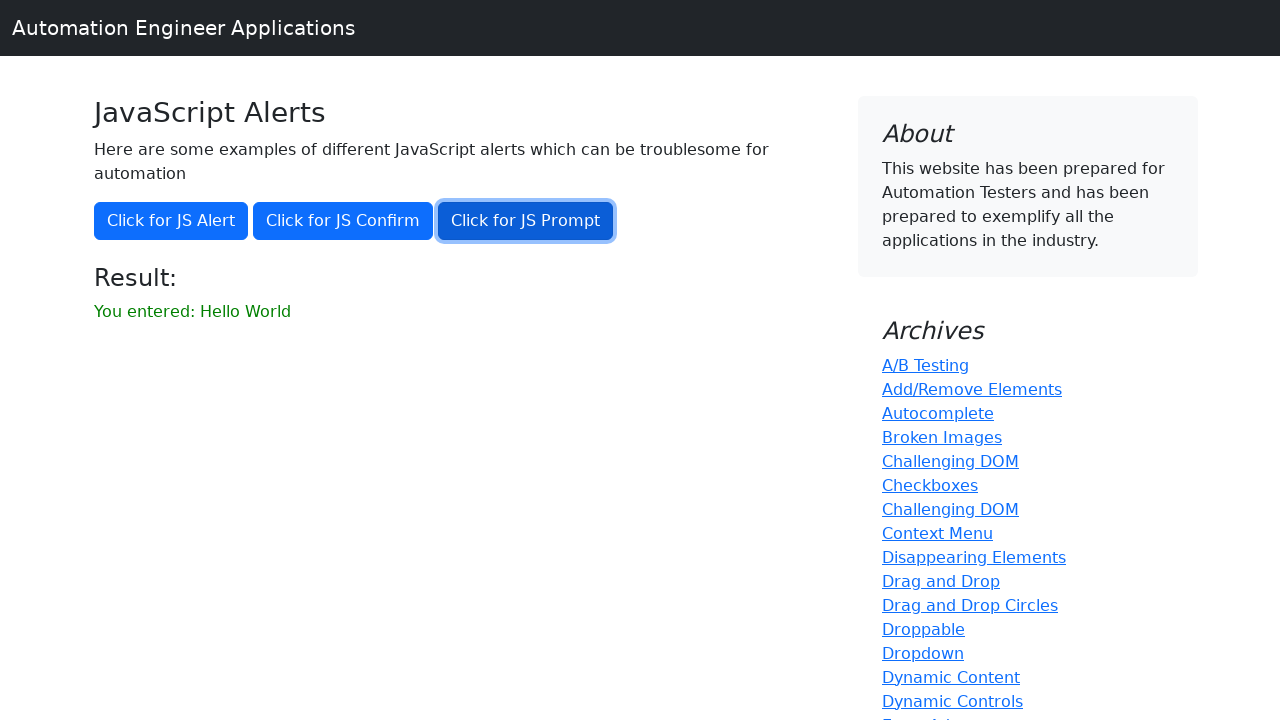

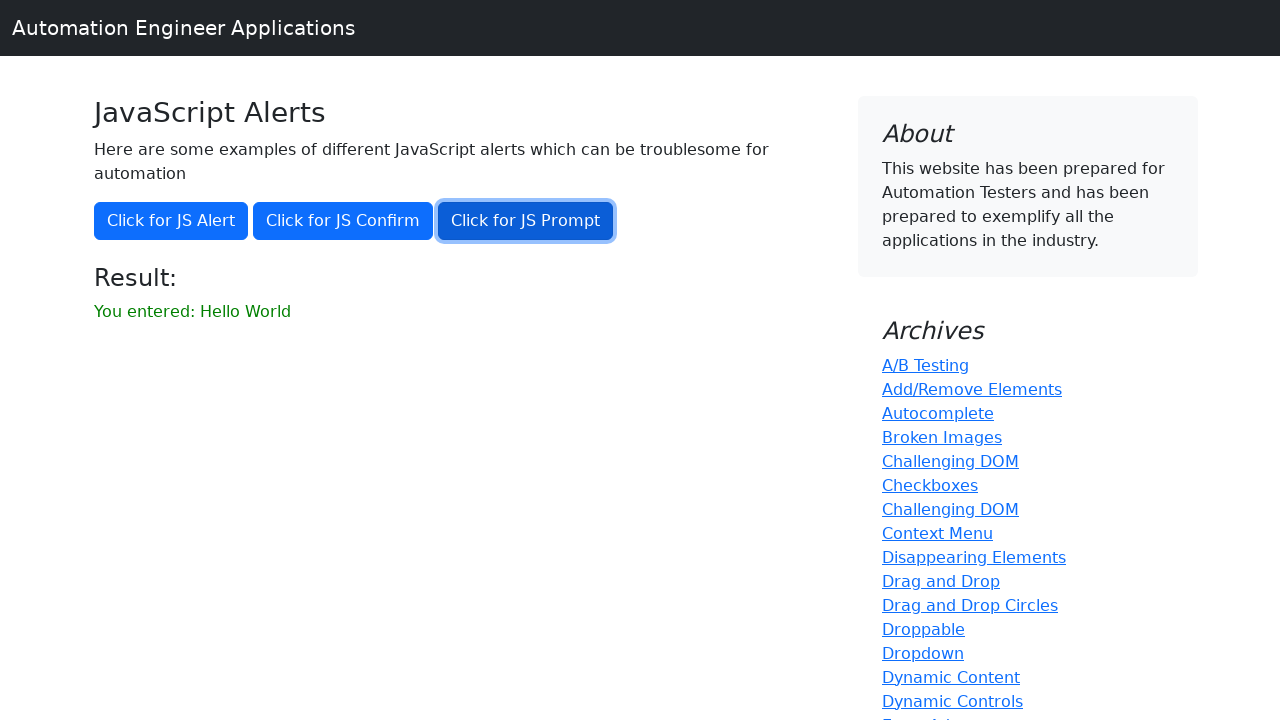